Tests clicking a button that triggers a prompt popup, enters a number, accepts it, and verifies the entered number appears in the result message

Starting URL: https://kristinek.github.io/site/examples/alerts_popups

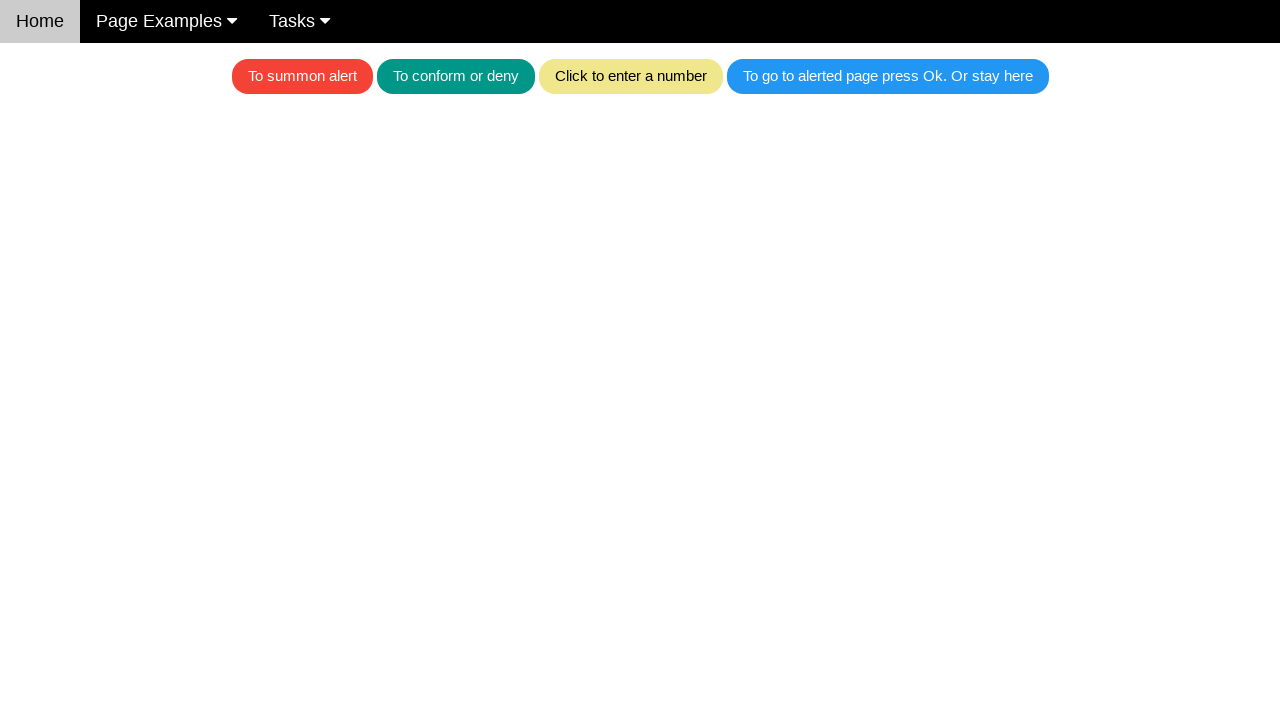

Set up dialog handler to accept prompt with number '10'
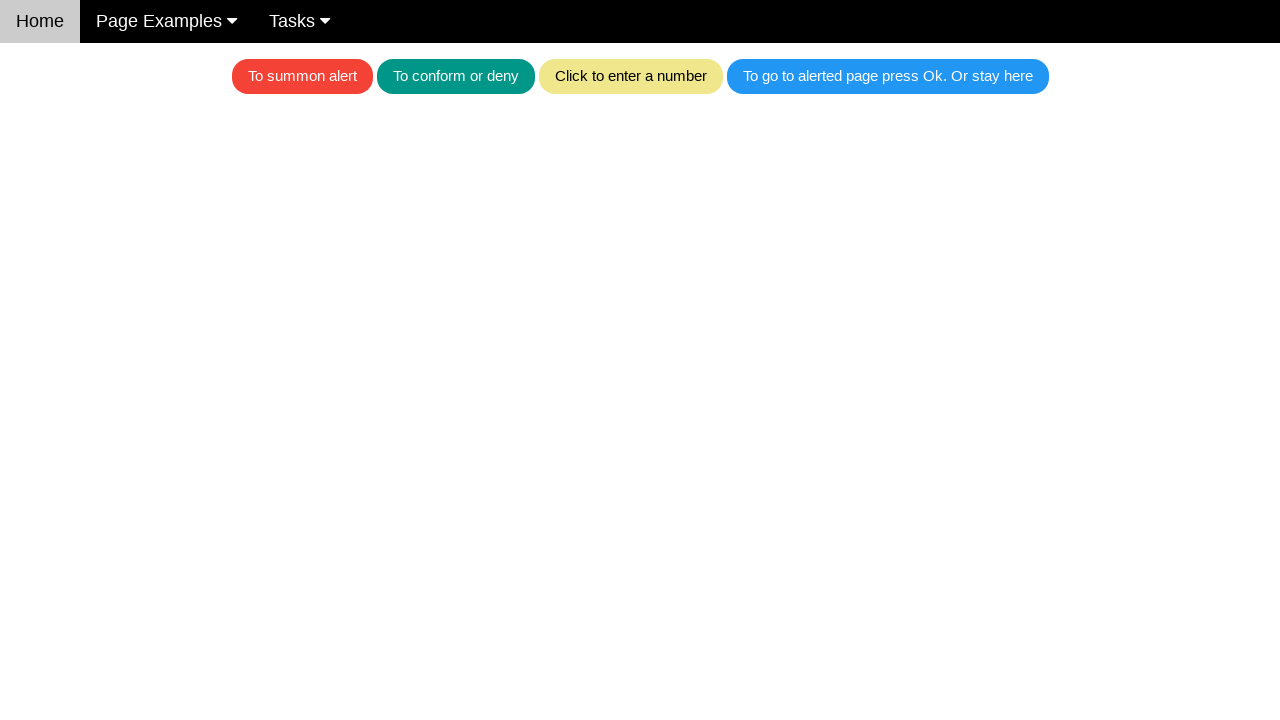

Clicked khaki button to trigger prompt popup at (630, 76) on .w3-khaki
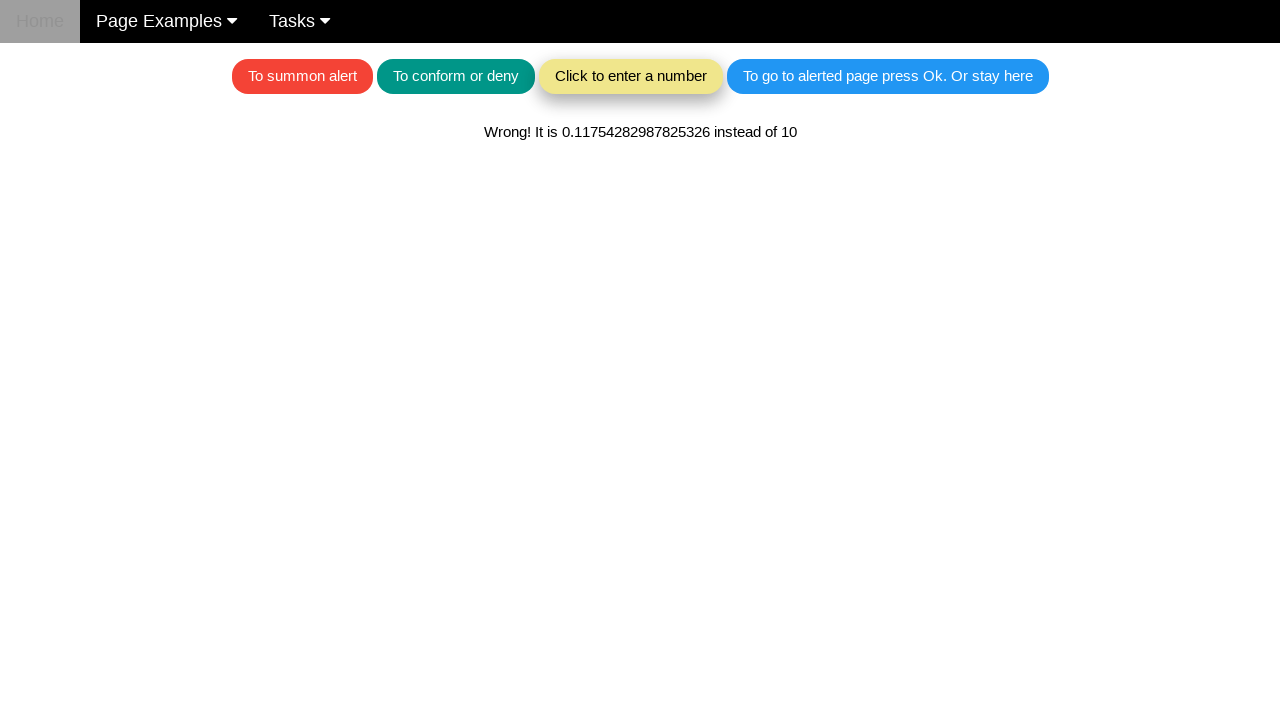

Result message element appeared on page
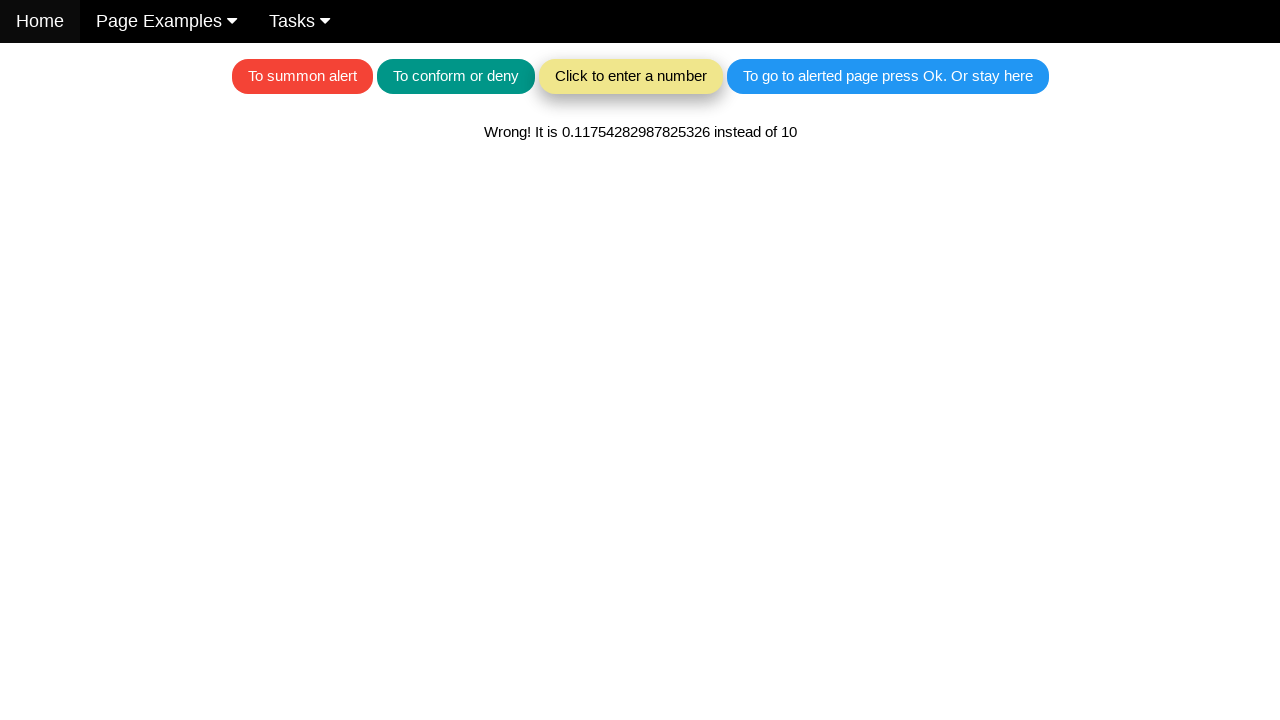

Retrieved result text: 'Wrong! It is 0.11754282987825326 instead of 10'
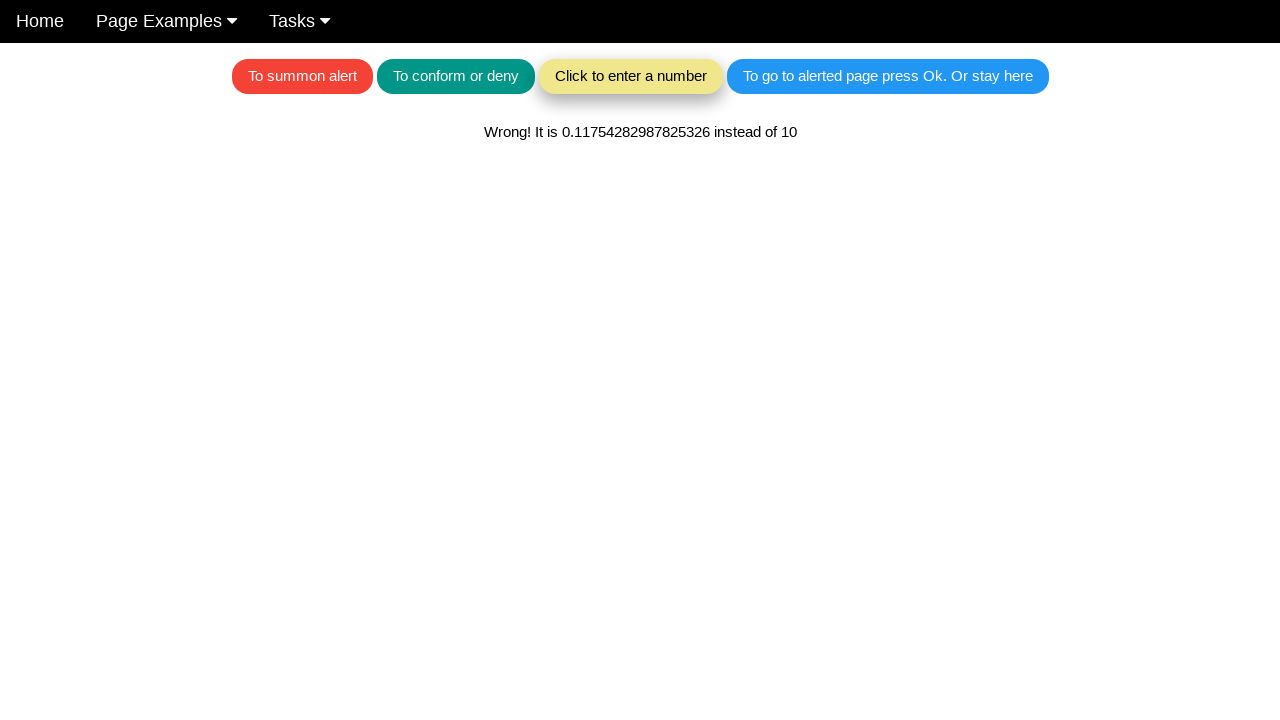

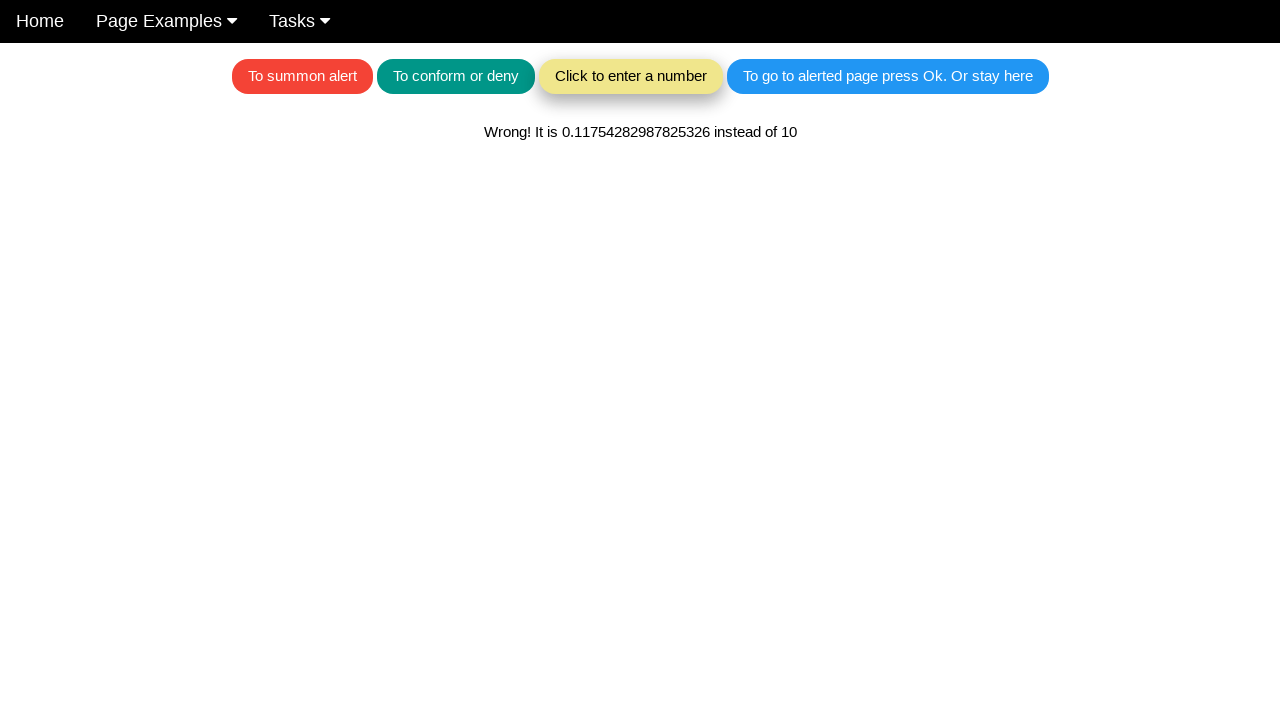